Tests checkbox functionality by navigating to the checkboxes page, then checking and unchecking checkboxes to verify toggle behavior

Starting URL: https://the-internet.herokuapp.com/

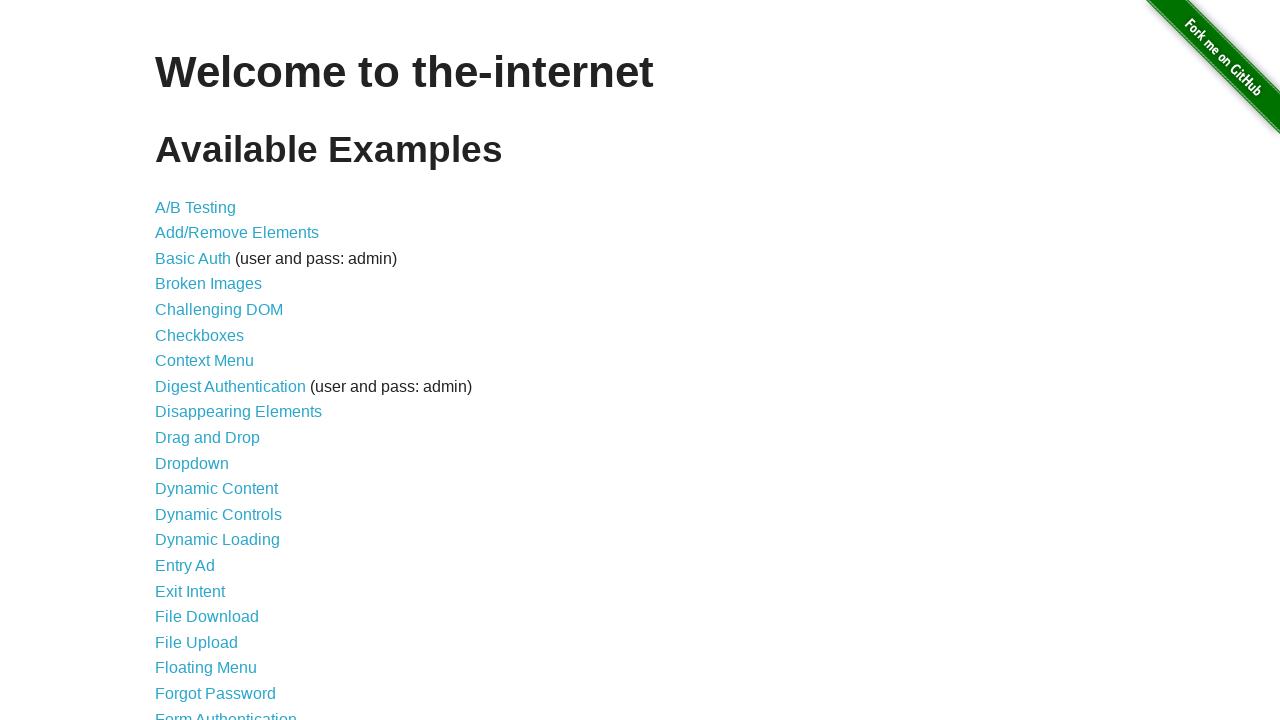

Clicked on the Checkboxes link to navigate to checkboxes page at (200, 335) on xpath=//a[normalize-space()='Checkboxes']
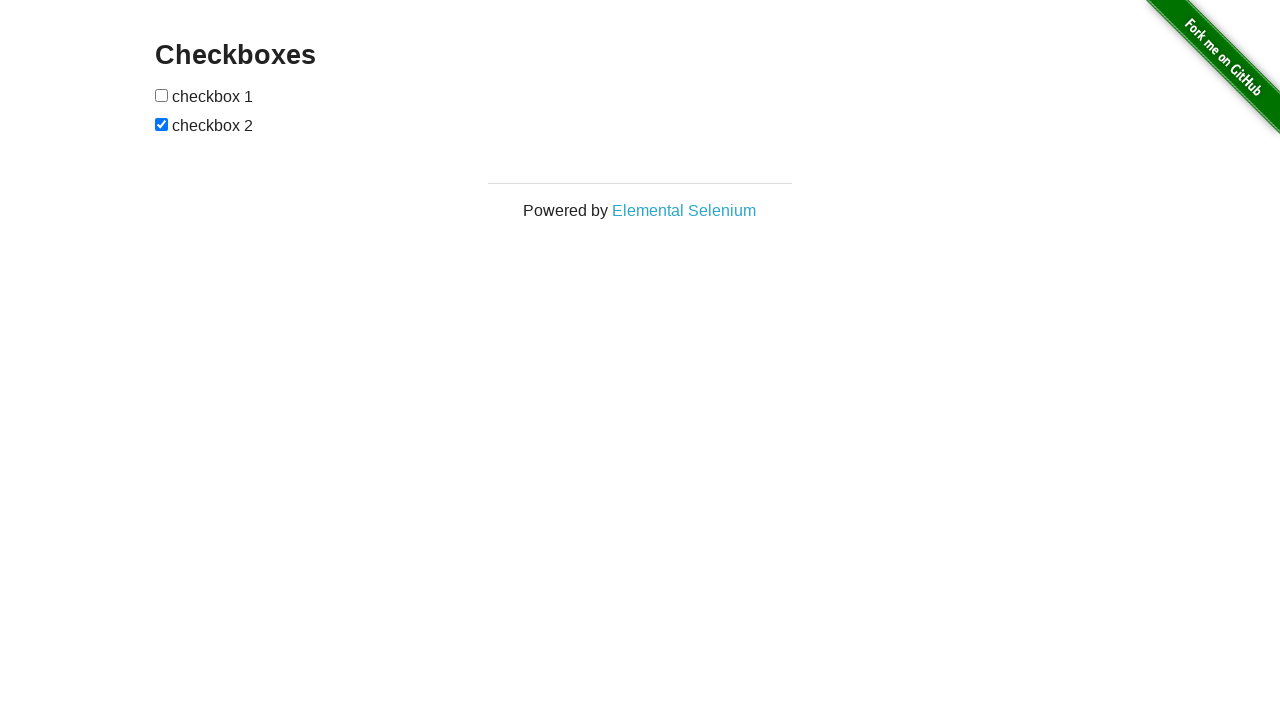

Checkbox page loaded and first checkbox element is visible
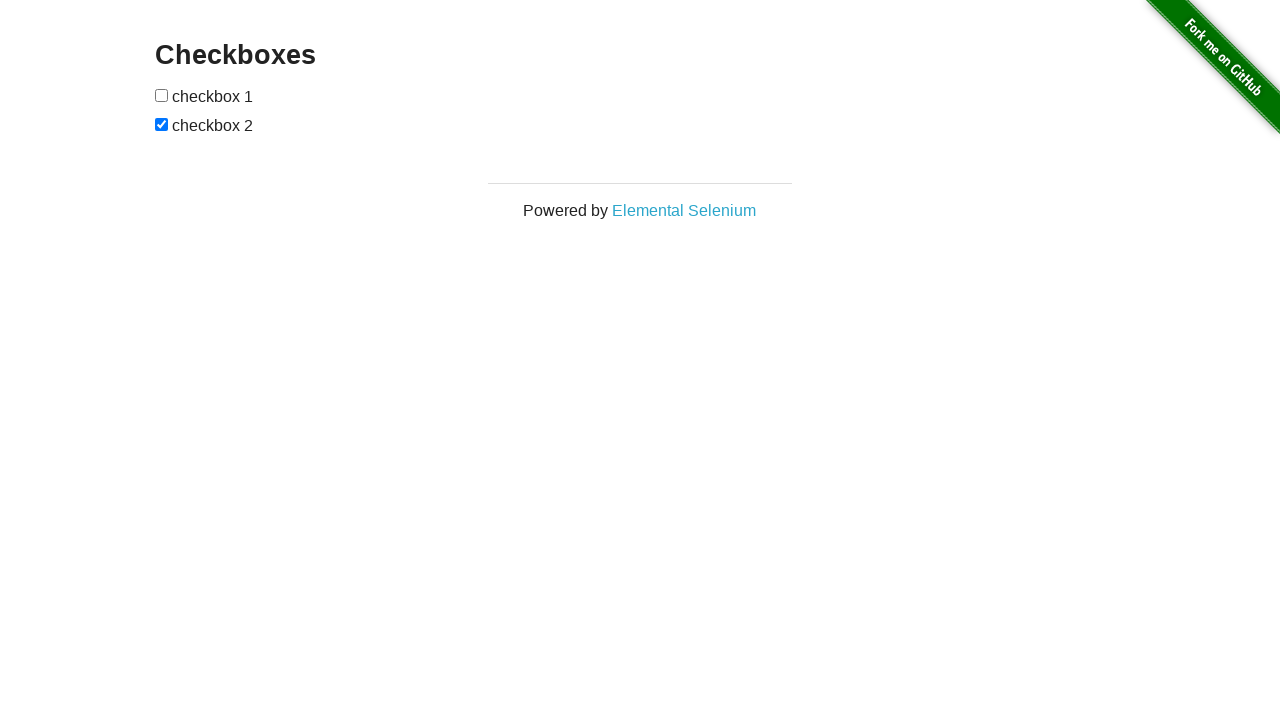

Checked the first checkbox (was initially unchecked) at (162, 95) on xpath=//input[1]
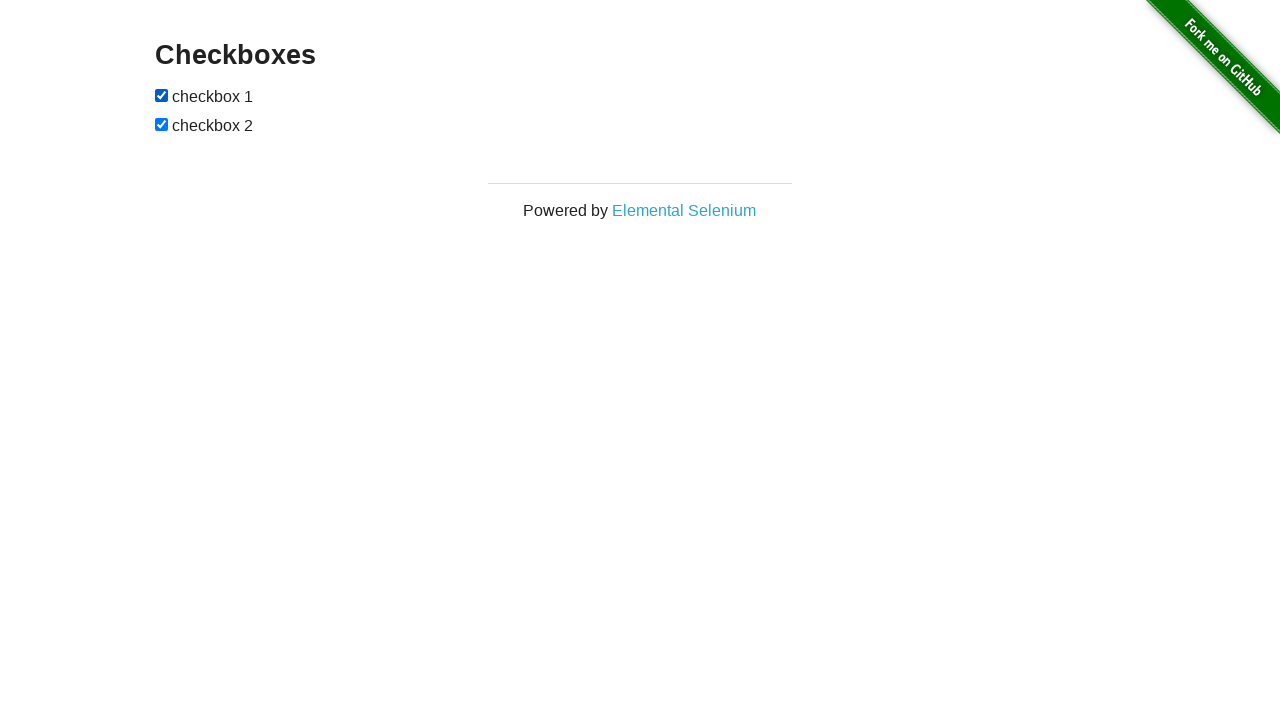

Unchecked the second checkbox (was initially checked) at (162, 124) on xpath=//input[2]
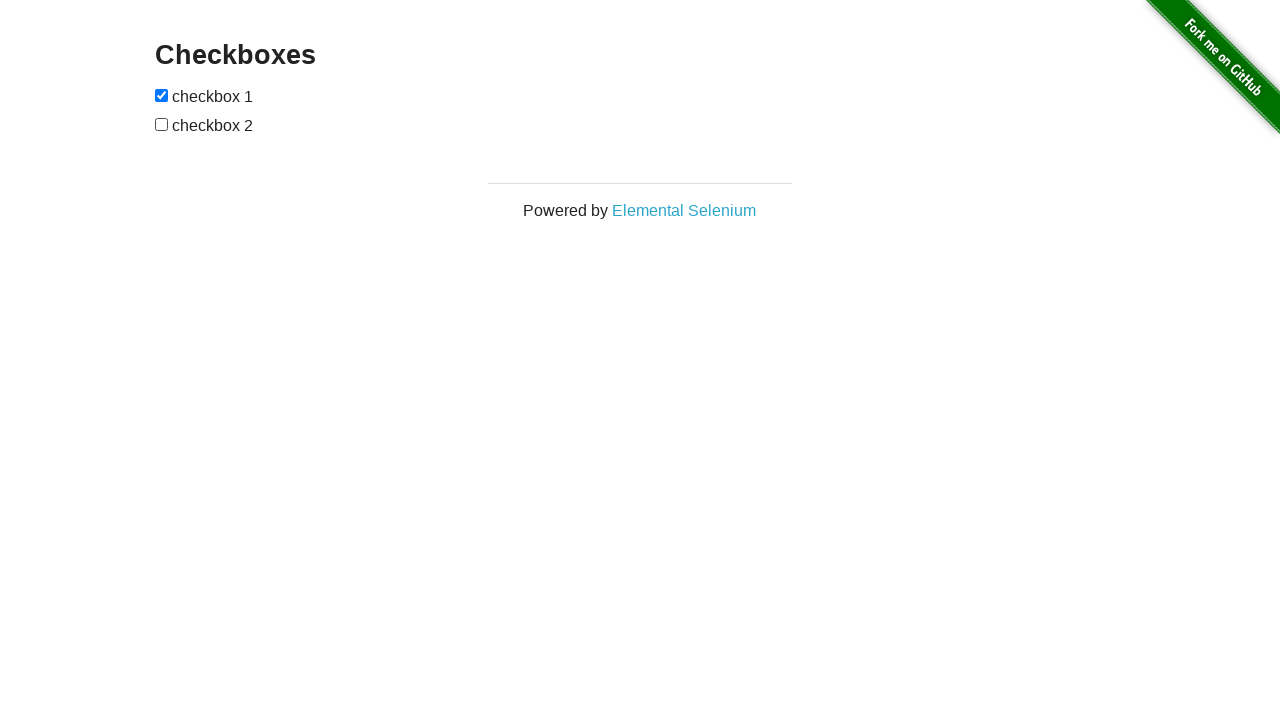

Unchecked the first checkbox again to verify toggle behavior at (162, 95) on xpath=//input[1]
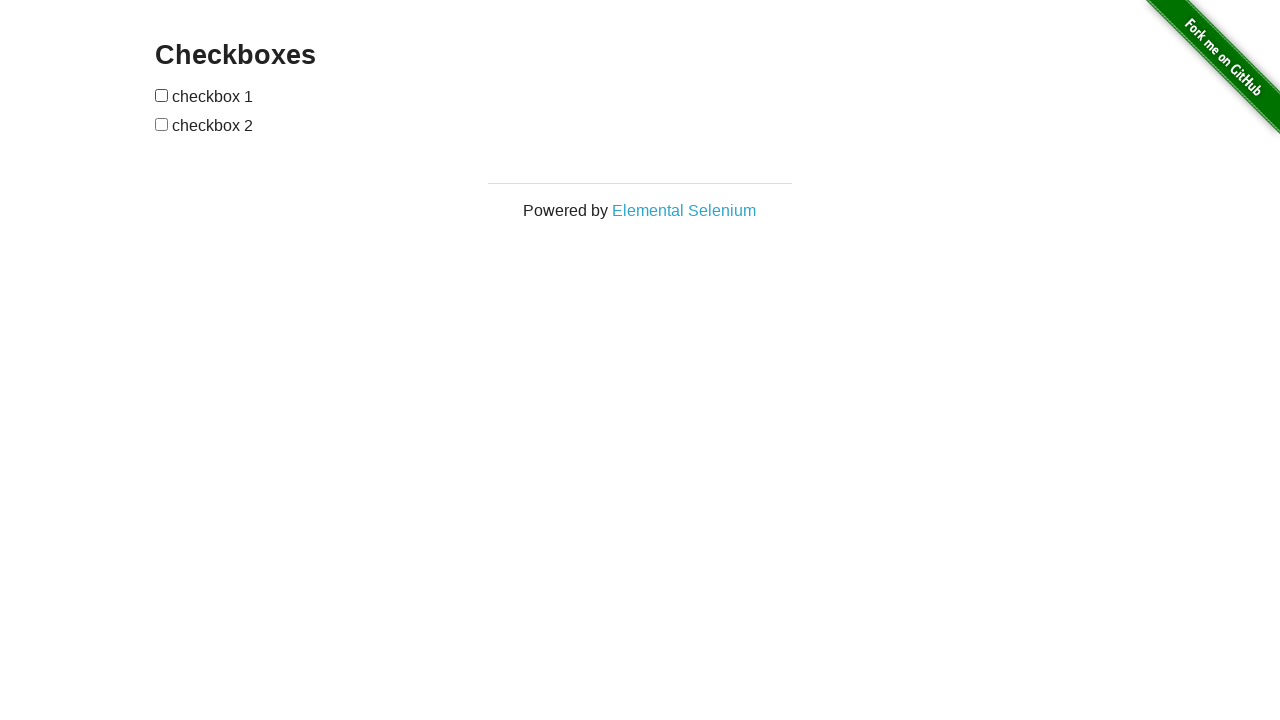

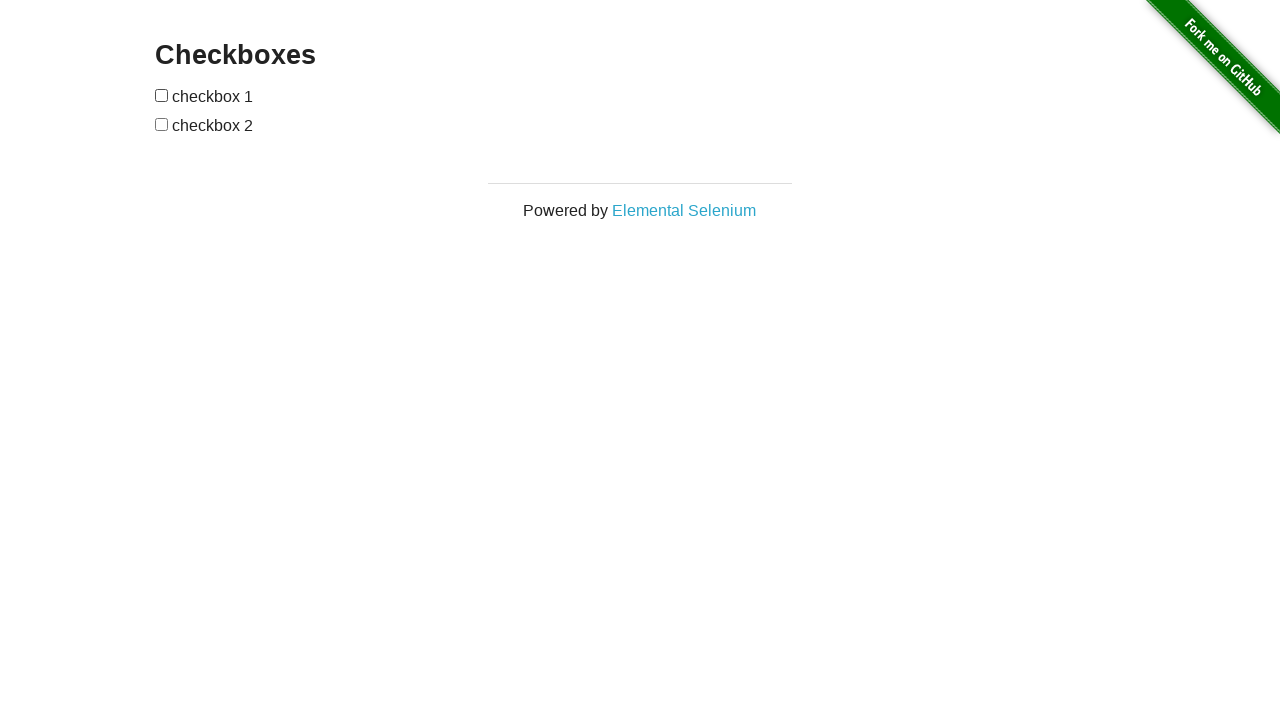